Tests accepting a confirm dialog (clicking Yes) and verifying it closes

Starting URL: https://www.selenium.dev/documentation/webdriver/browser/alerts/

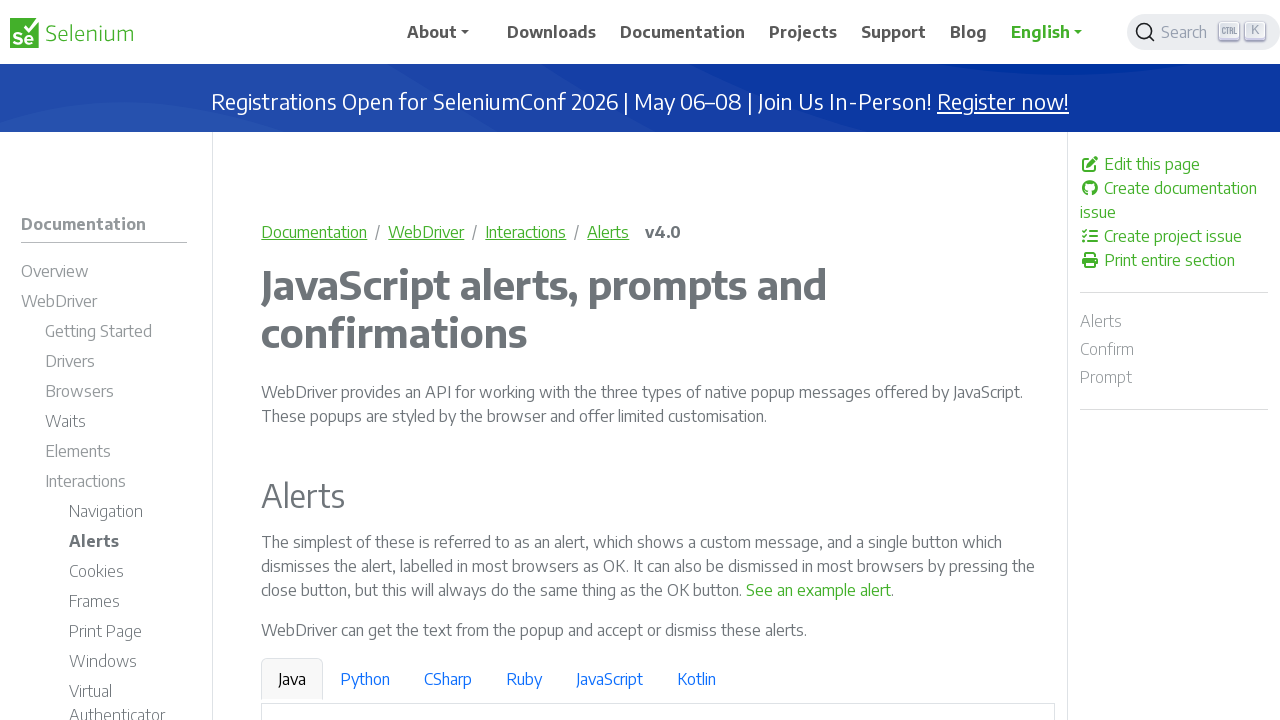

Set up dialog handler to accept confirm dialogs
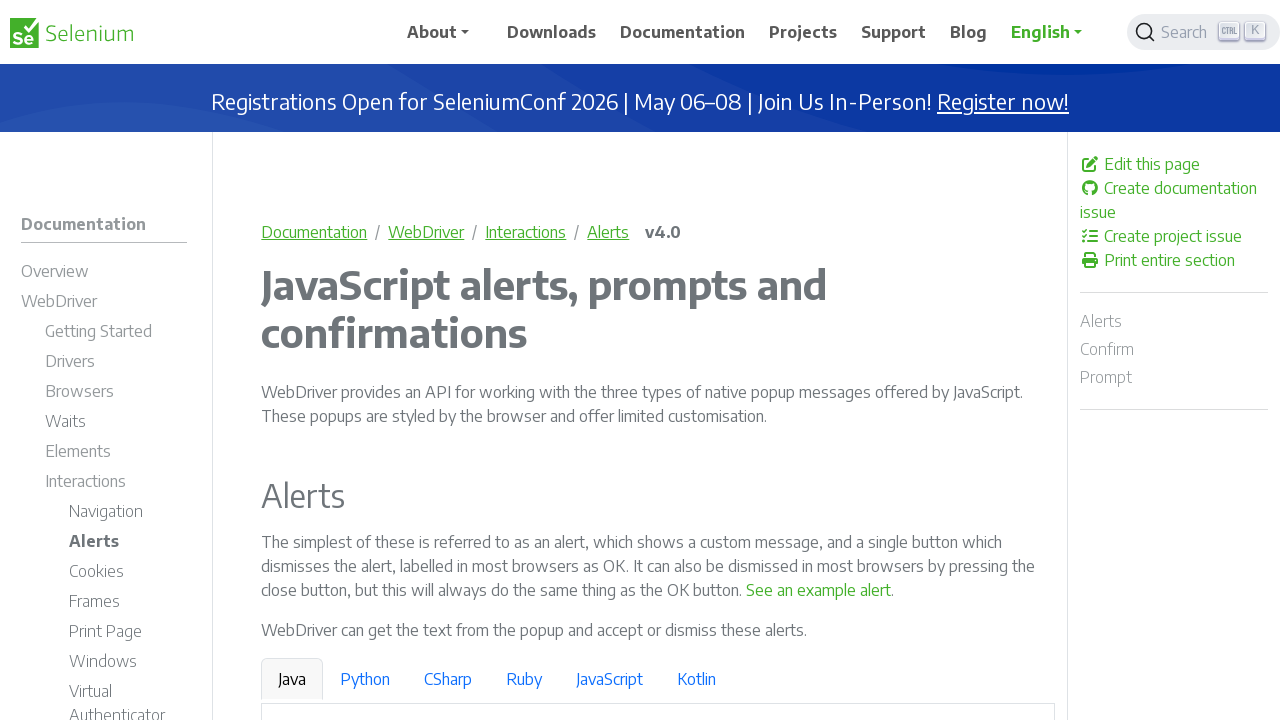

Clicked 'See a sample confirm' link to trigger confirm dialog at (964, 361) on text='See a sample confirm'
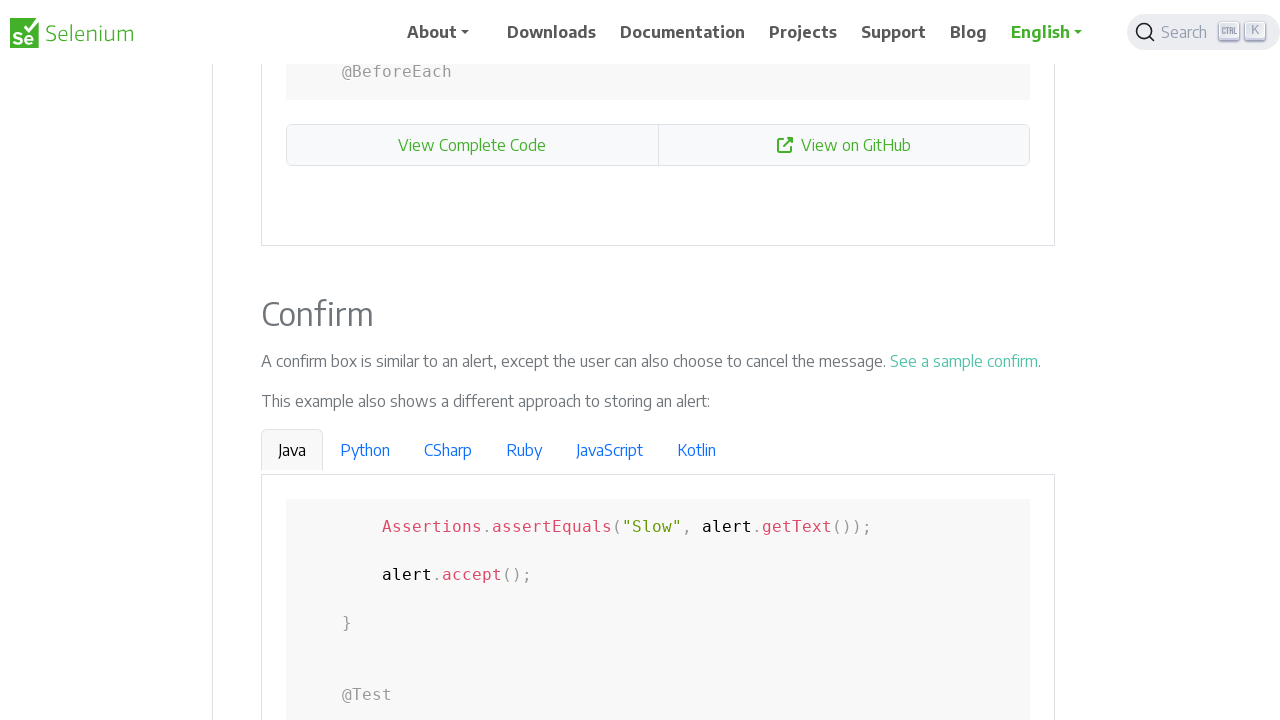

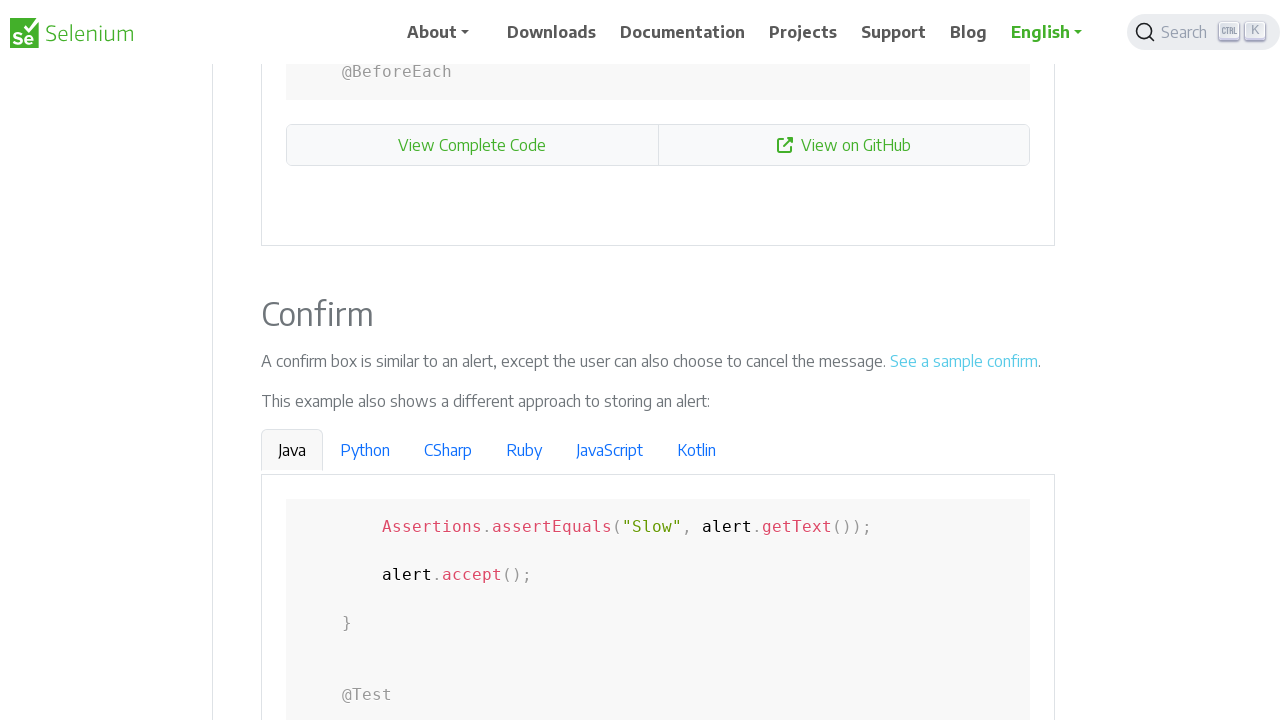